Tests keyboard navigation by pressing Tab multiple times and then Enter to simulate navigating to and activating the Company menu

Starting URL: https://www.inmotionhosting.com/

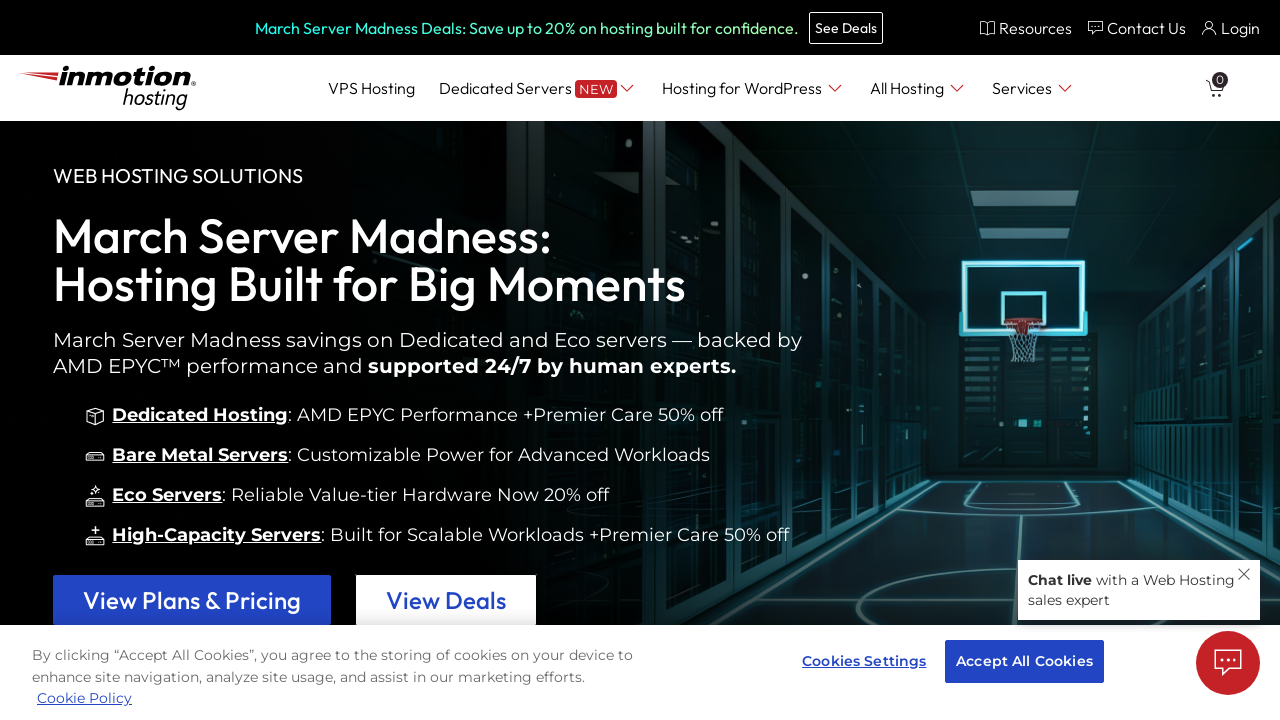

Pressed Tab key (iteration 1 of 15) to navigate through page elements
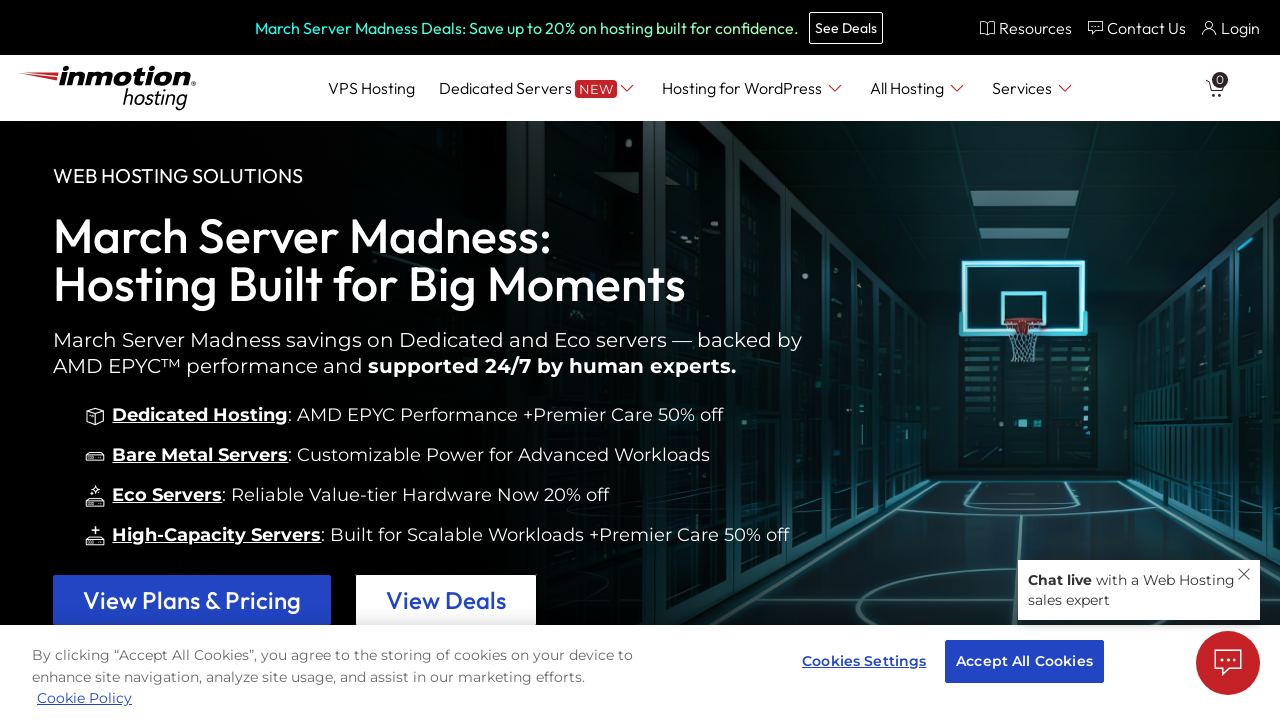

Pressed Tab key (iteration 2 of 15) to navigate through page elements
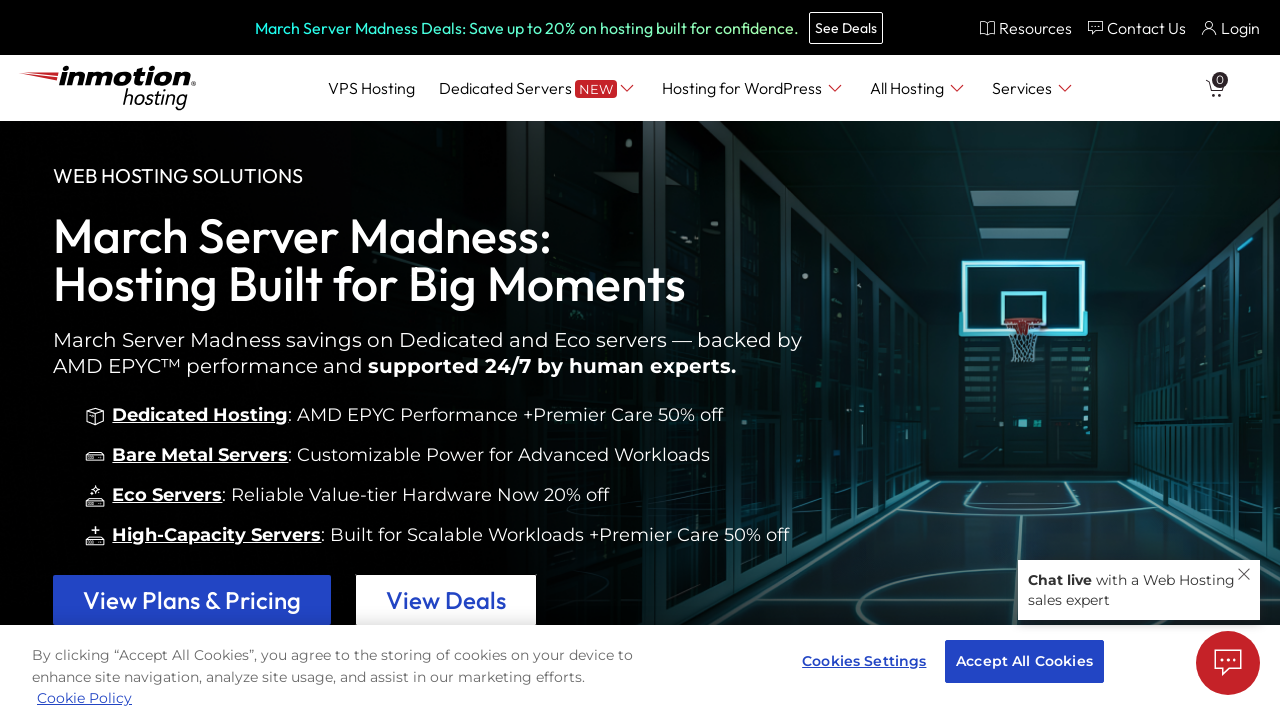

Pressed Tab key (iteration 3 of 15) to navigate through page elements
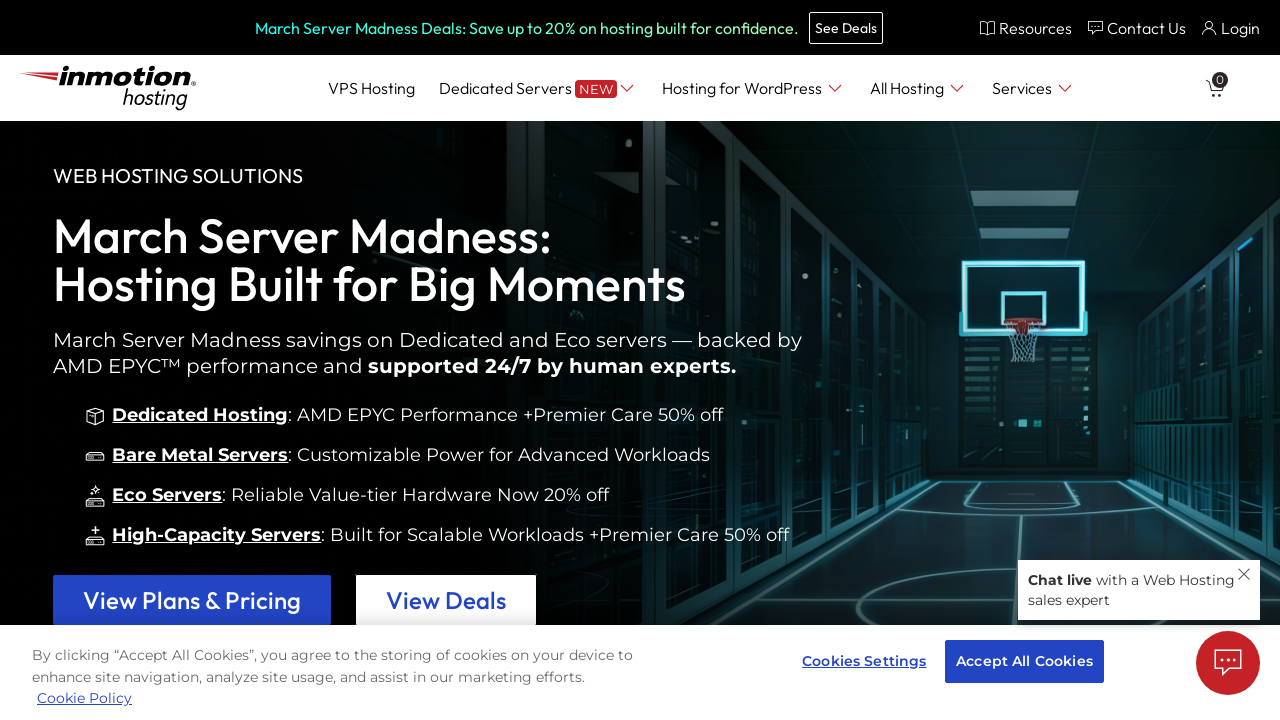

Pressed Tab key (iteration 4 of 15) to navigate through page elements
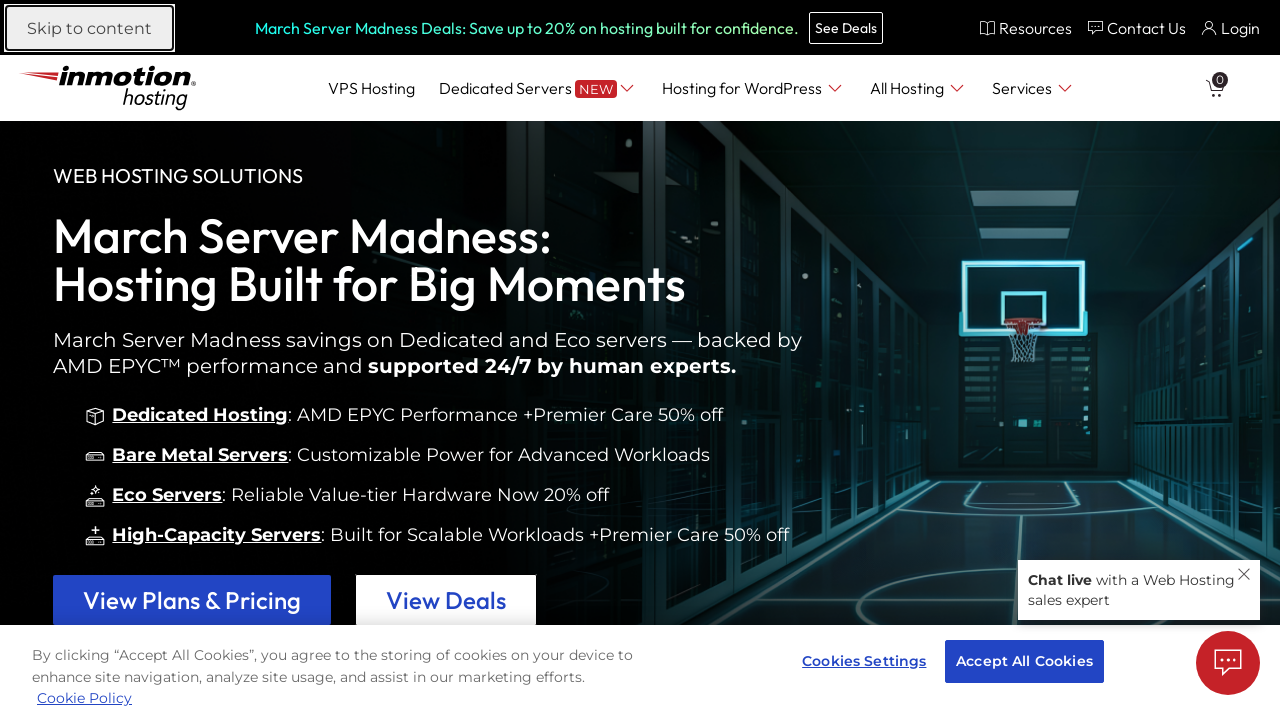

Pressed Tab key (iteration 5 of 15) to navigate through page elements
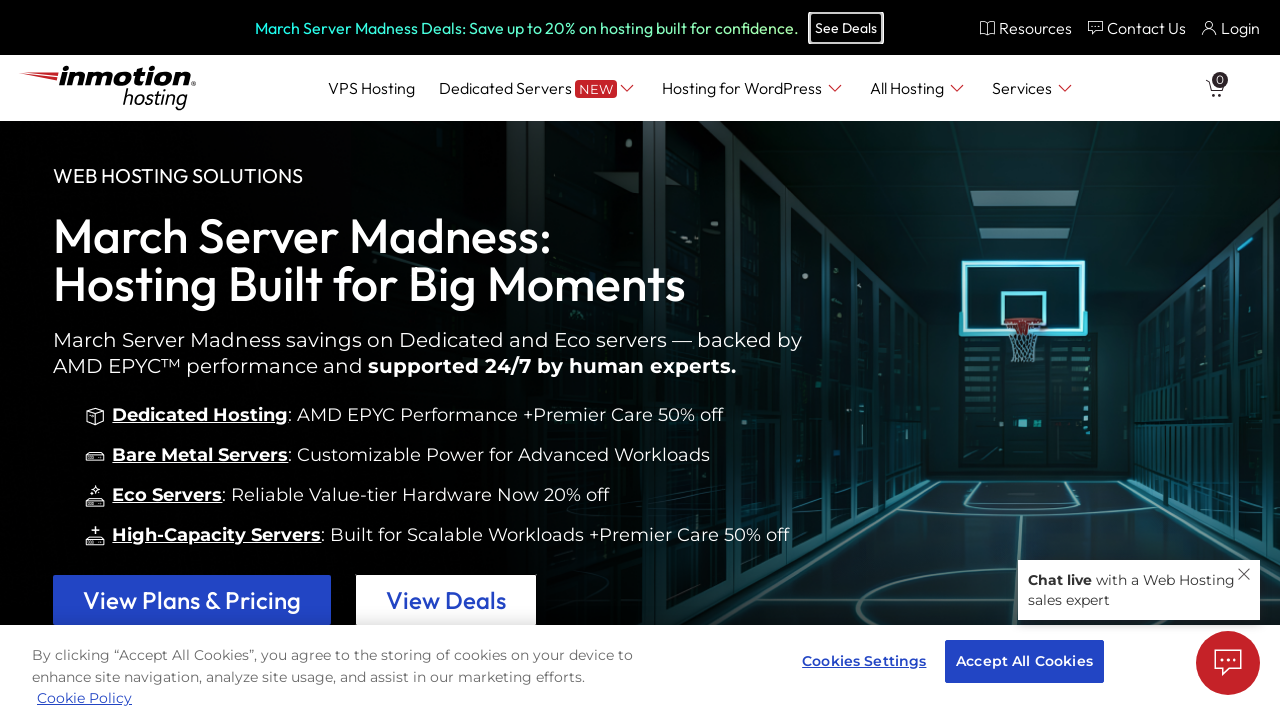

Pressed Tab key (iteration 6 of 15) to navigate through page elements
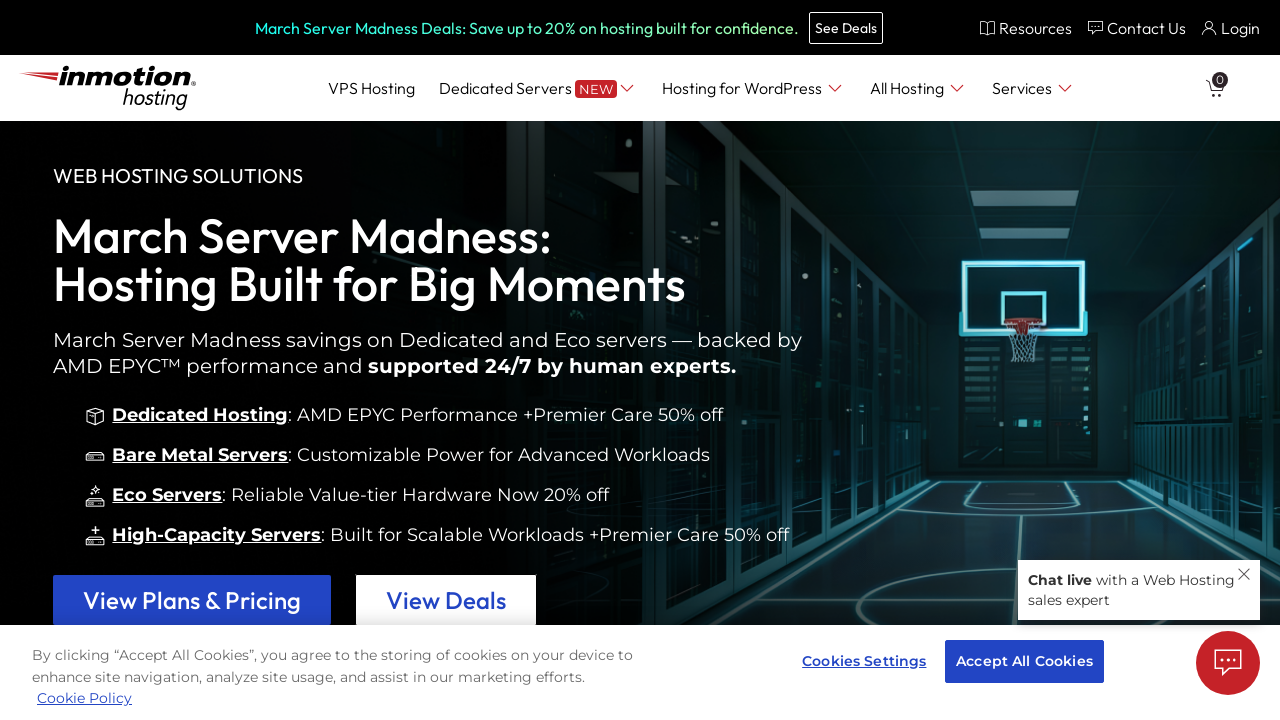

Pressed Tab key (iteration 7 of 15) to navigate through page elements
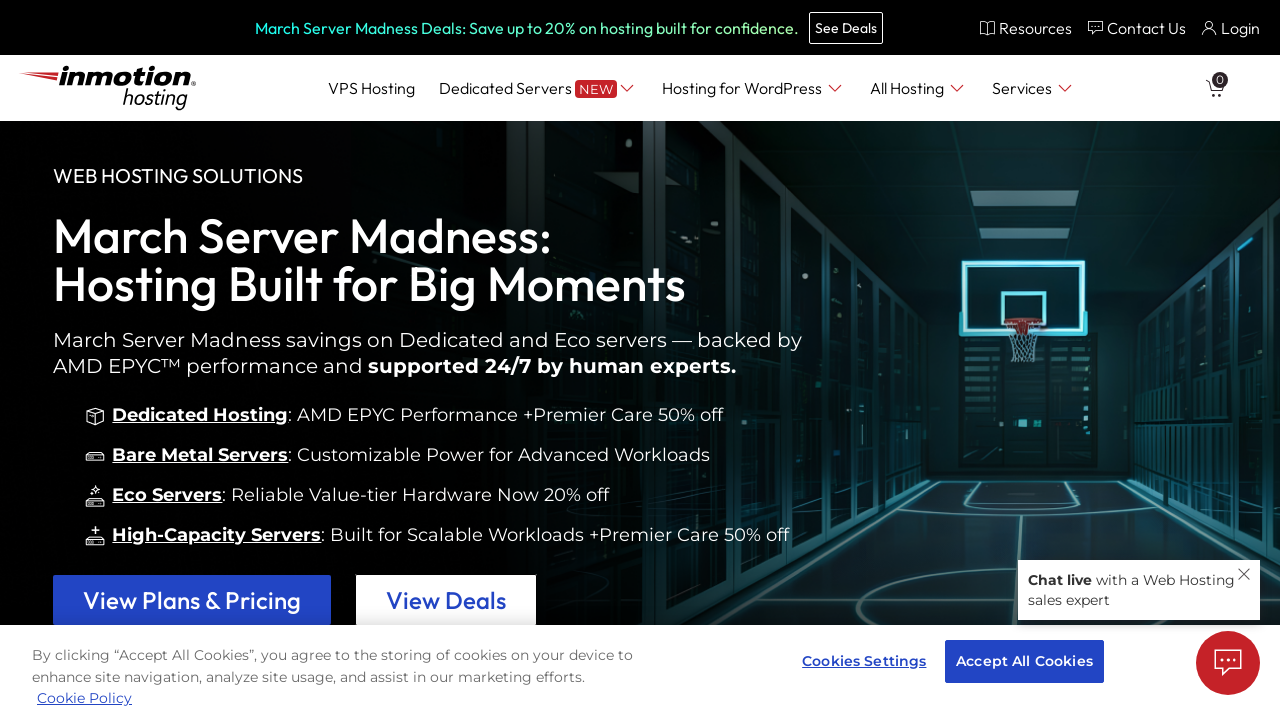

Pressed Tab key (iteration 8 of 15) to navigate through page elements
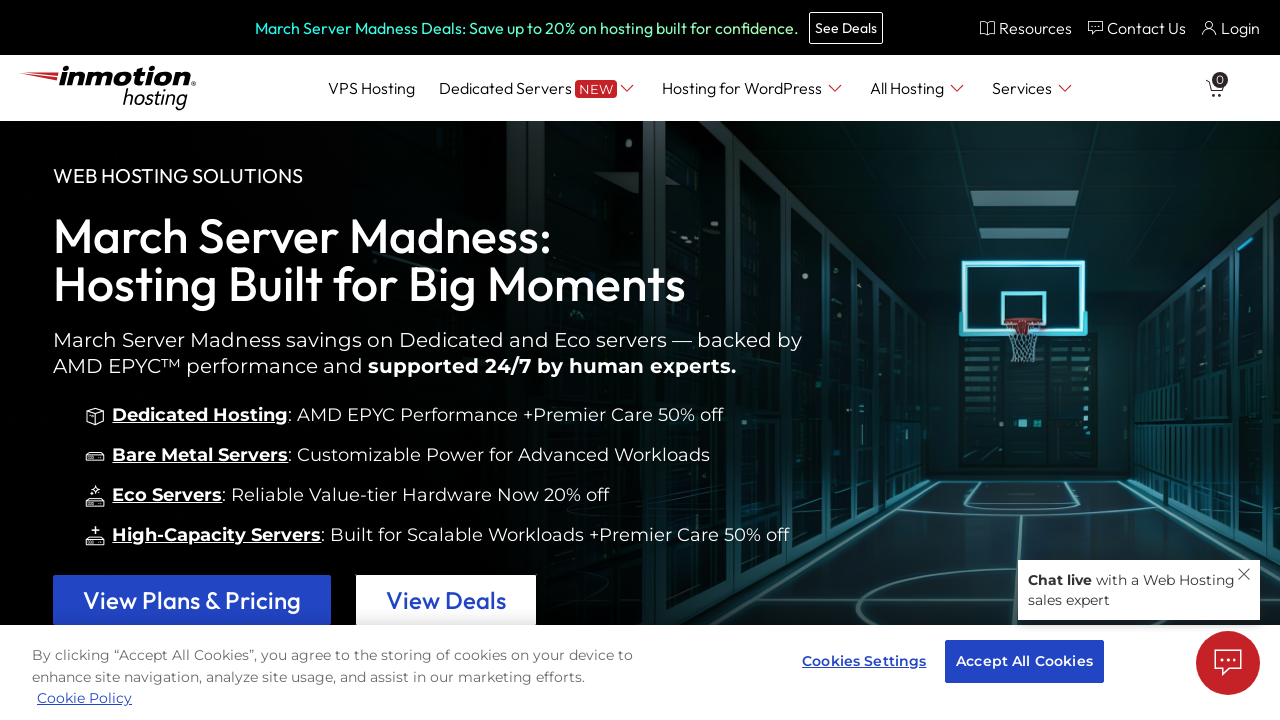

Pressed Tab key (iteration 9 of 15) to navigate through page elements
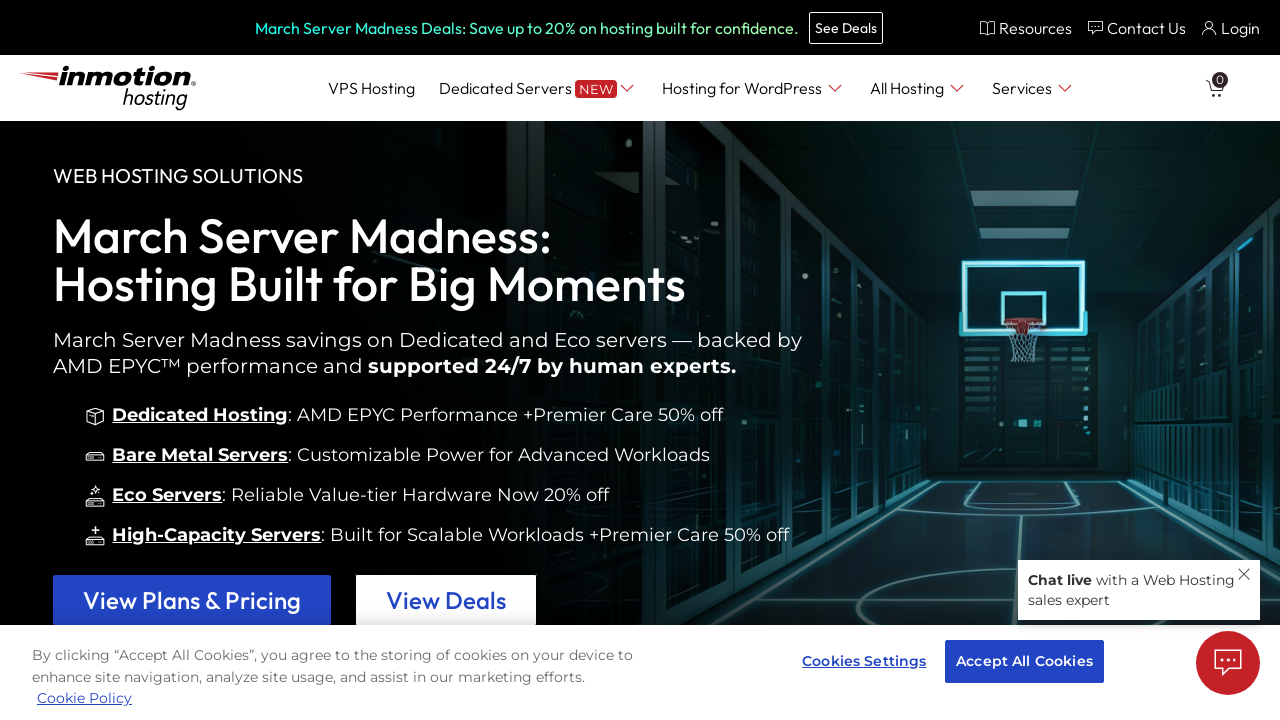

Pressed Tab key (iteration 10 of 15) to navigate through page elements
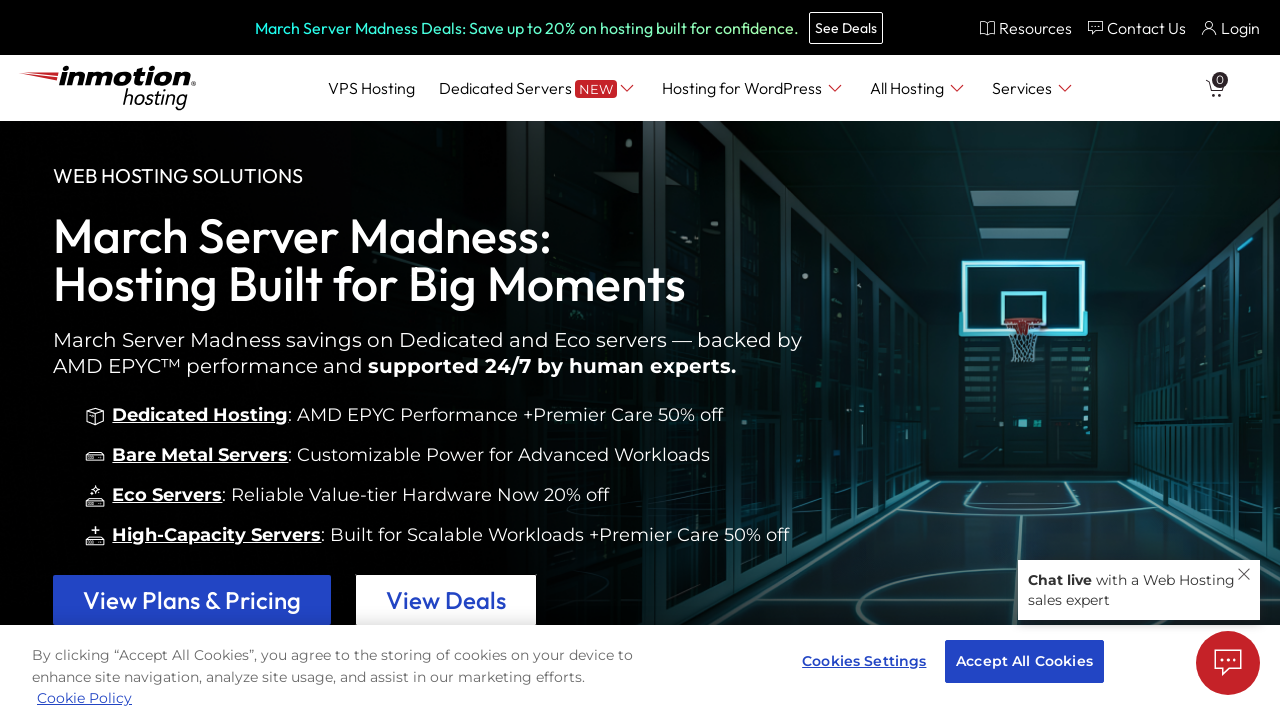

Pressed Tab key (iteration 11 of 15) to navigate through page elements
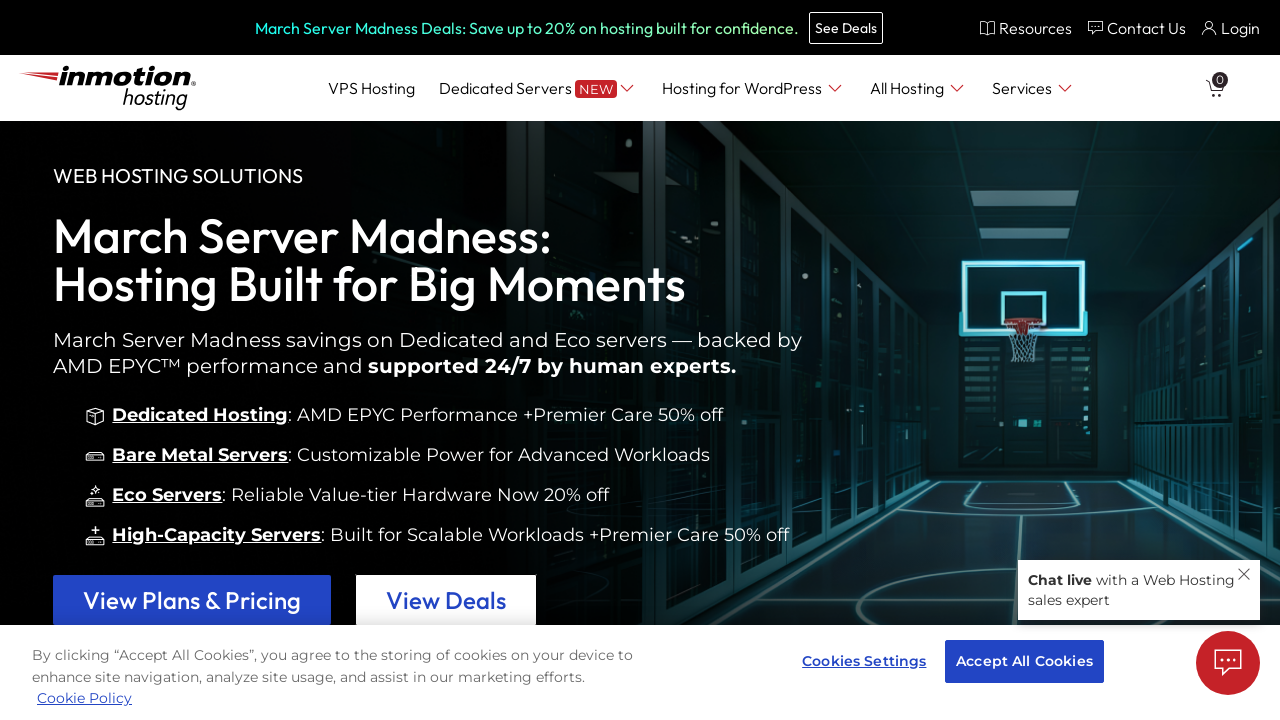

Pressed Tab key (iteration 12 of 15) to navigate through page elements
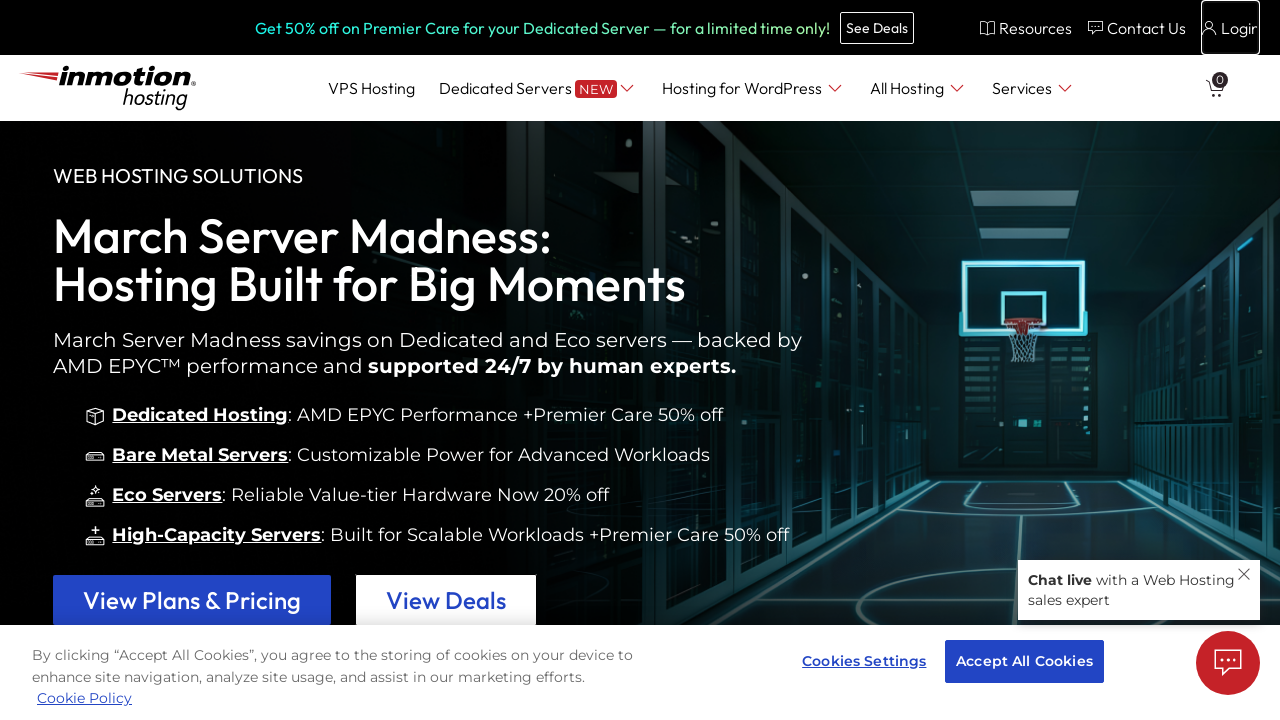

Pressed Tab key (iteration 13 of 15) to navigate through page elements
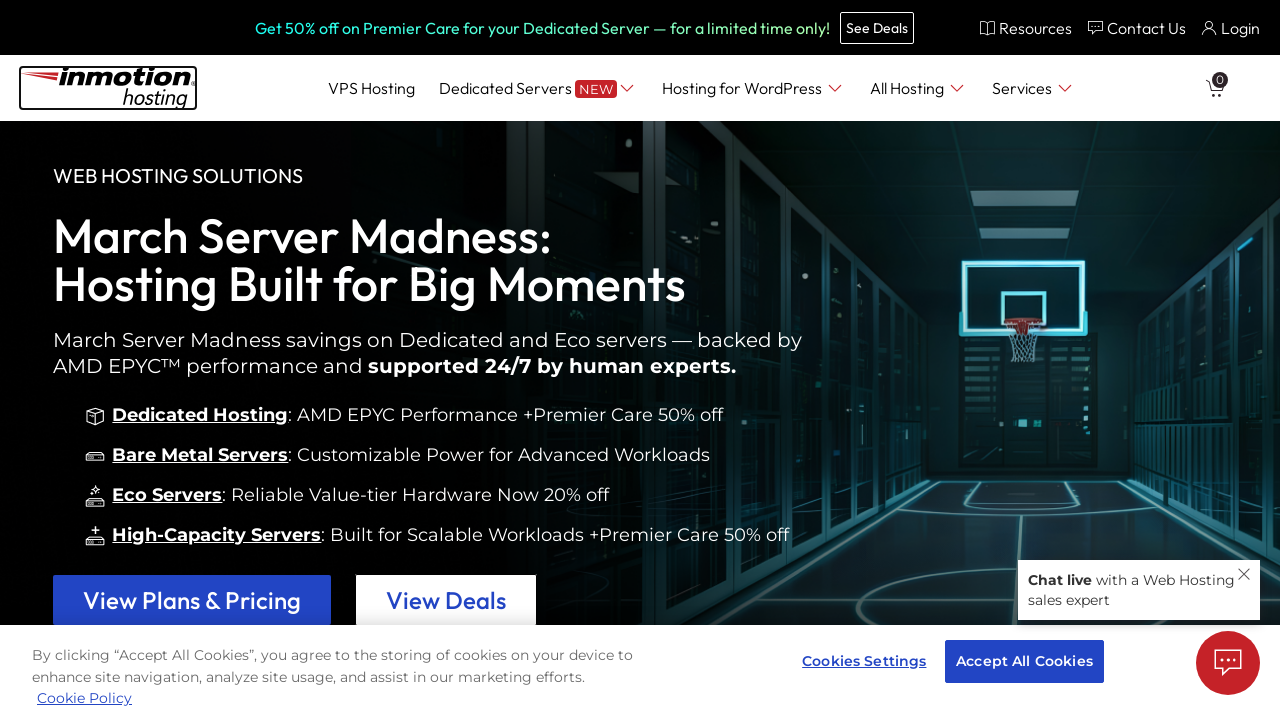

Pressed Tab key (iteration 14 of 15) to navigate through page elements
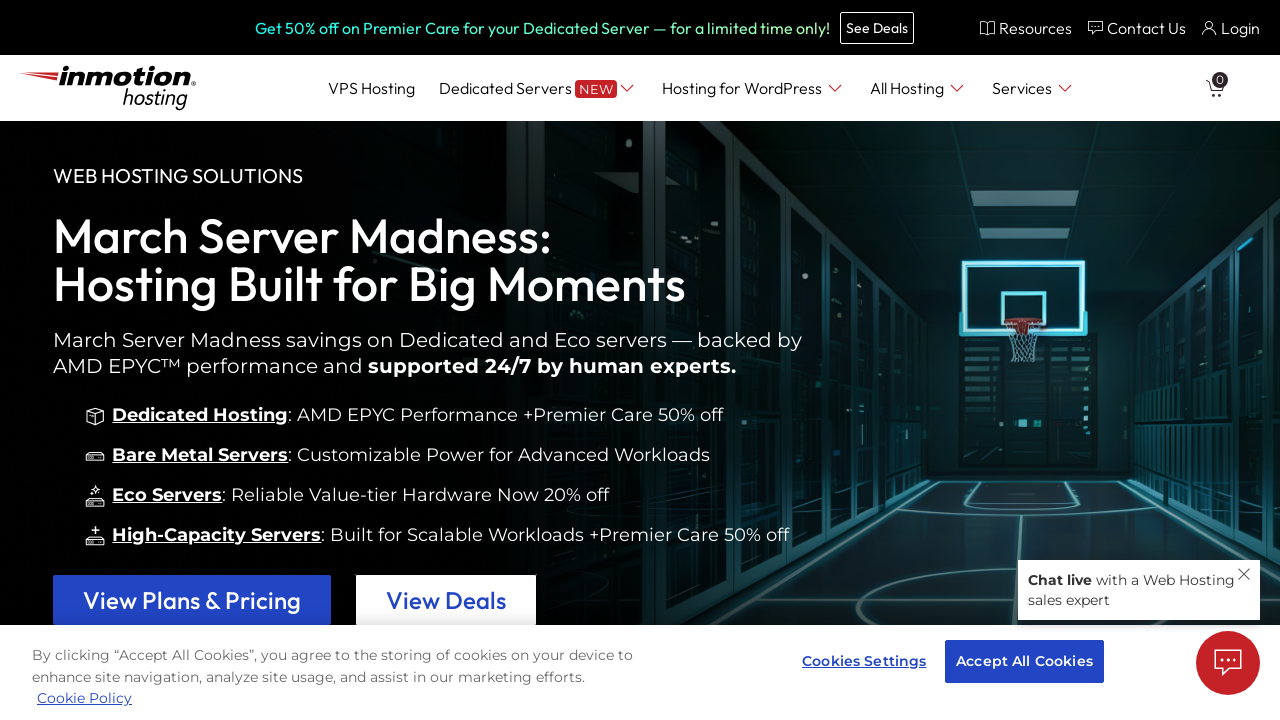

Pressed Tab key (iteration 15 of 15) to navigate through page elements
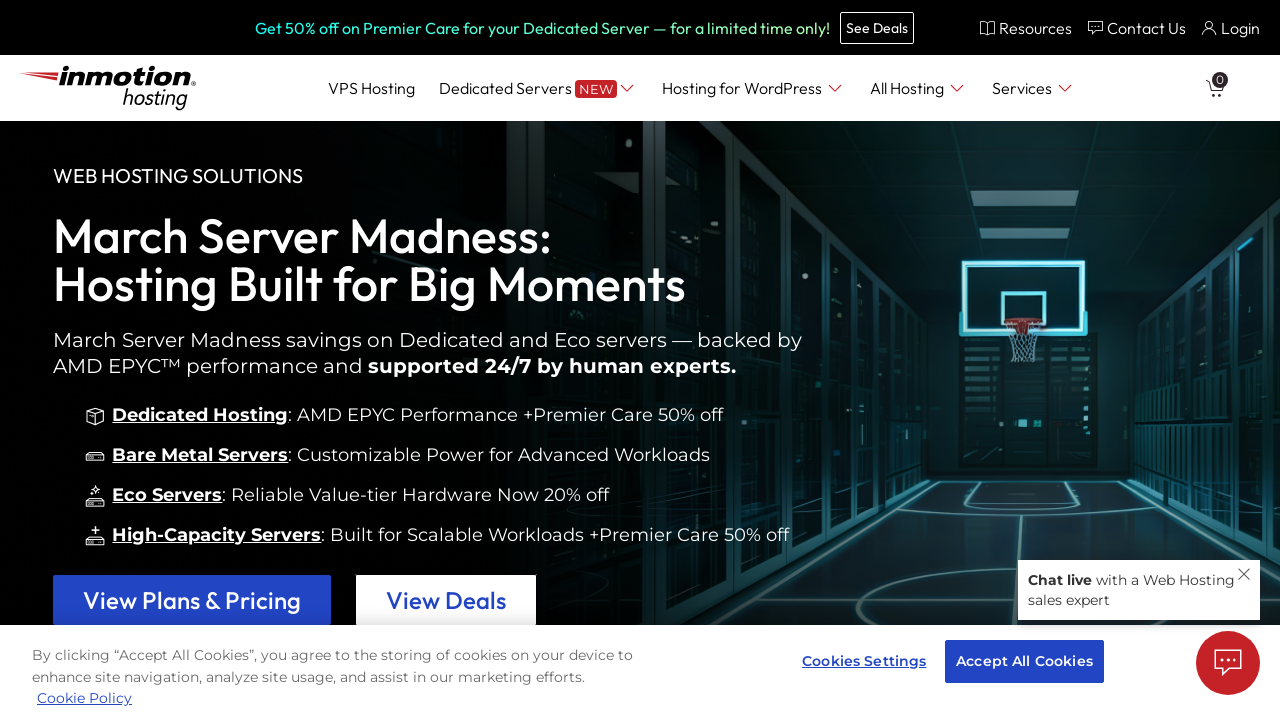

Pressed Enter to activate the Company menu
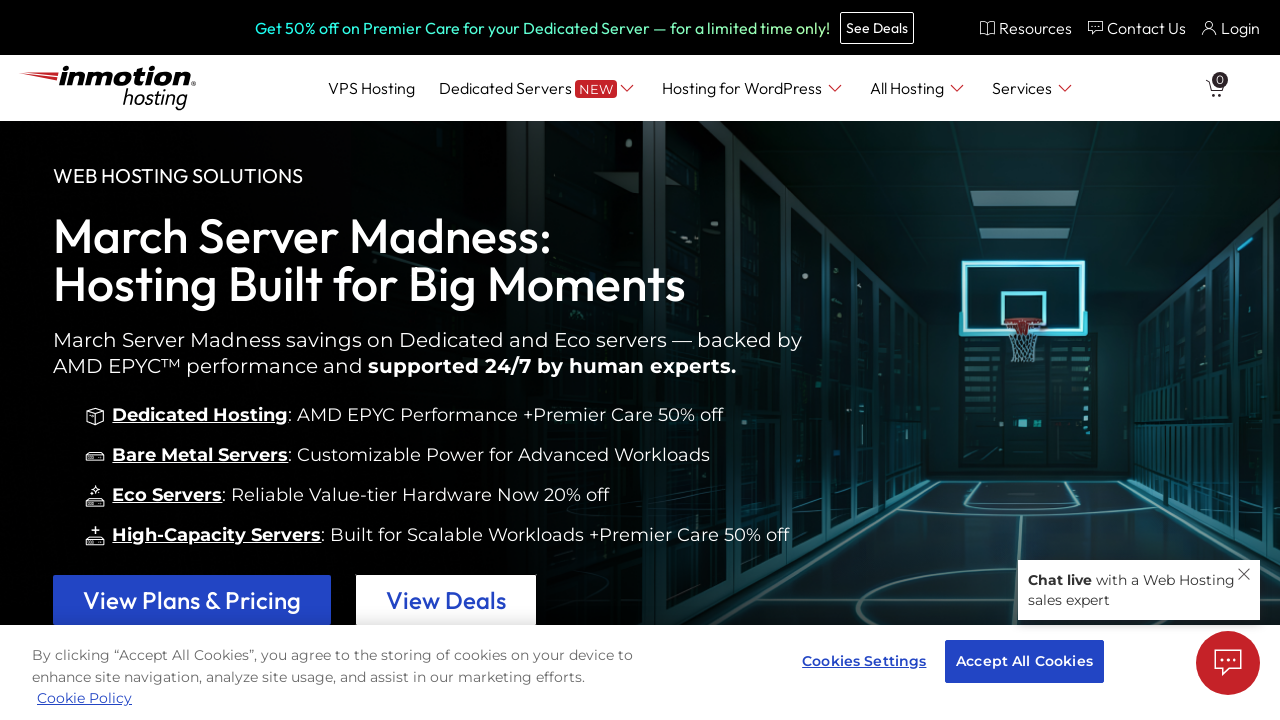

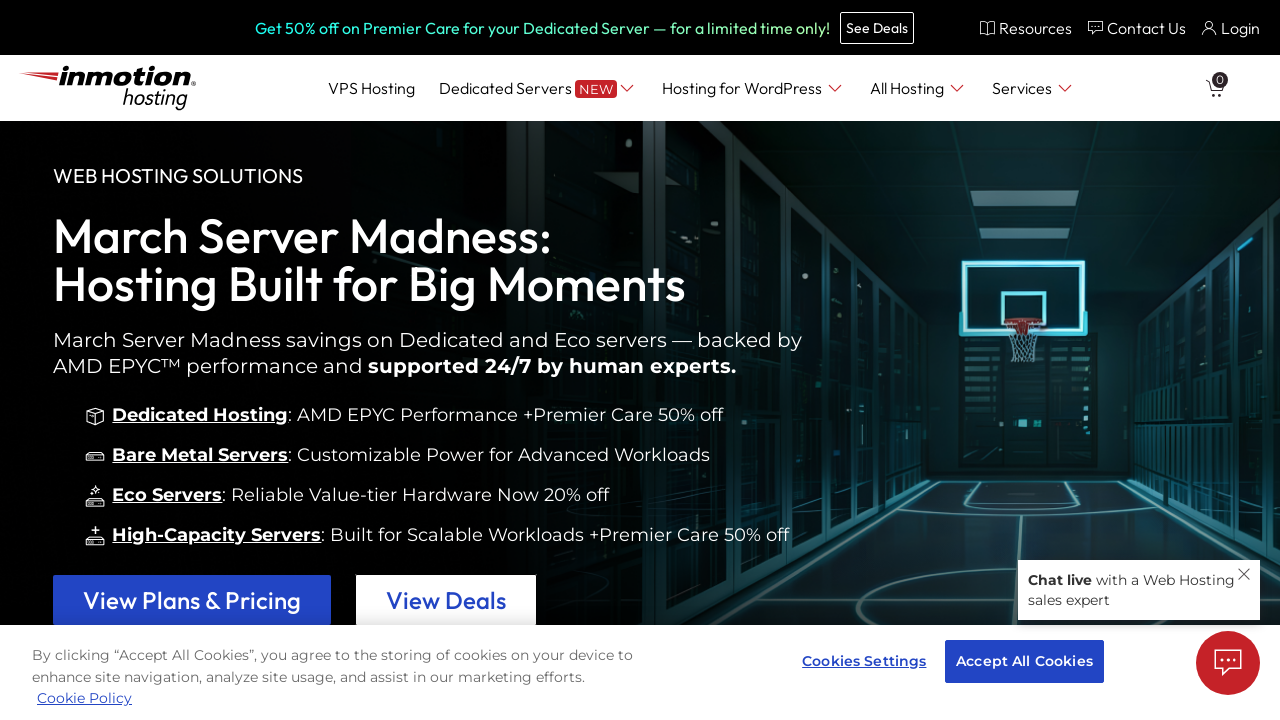